Tests right-click context menu functionality, alert handling, and navigation to a new window to verify element text

Starting URL: https://the-internet.herokuapp.com/context_menu

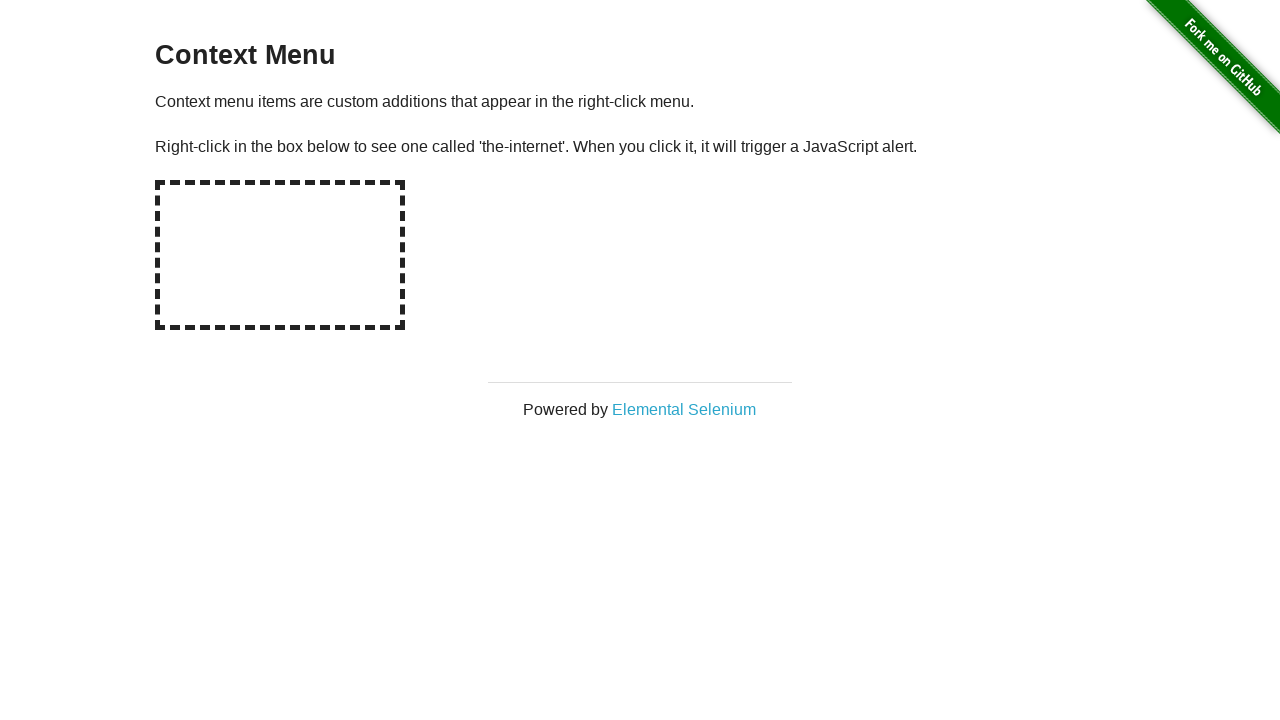

Right-clicked on hot-spot element to trigger context menu at (280, 255) on #hot-spot
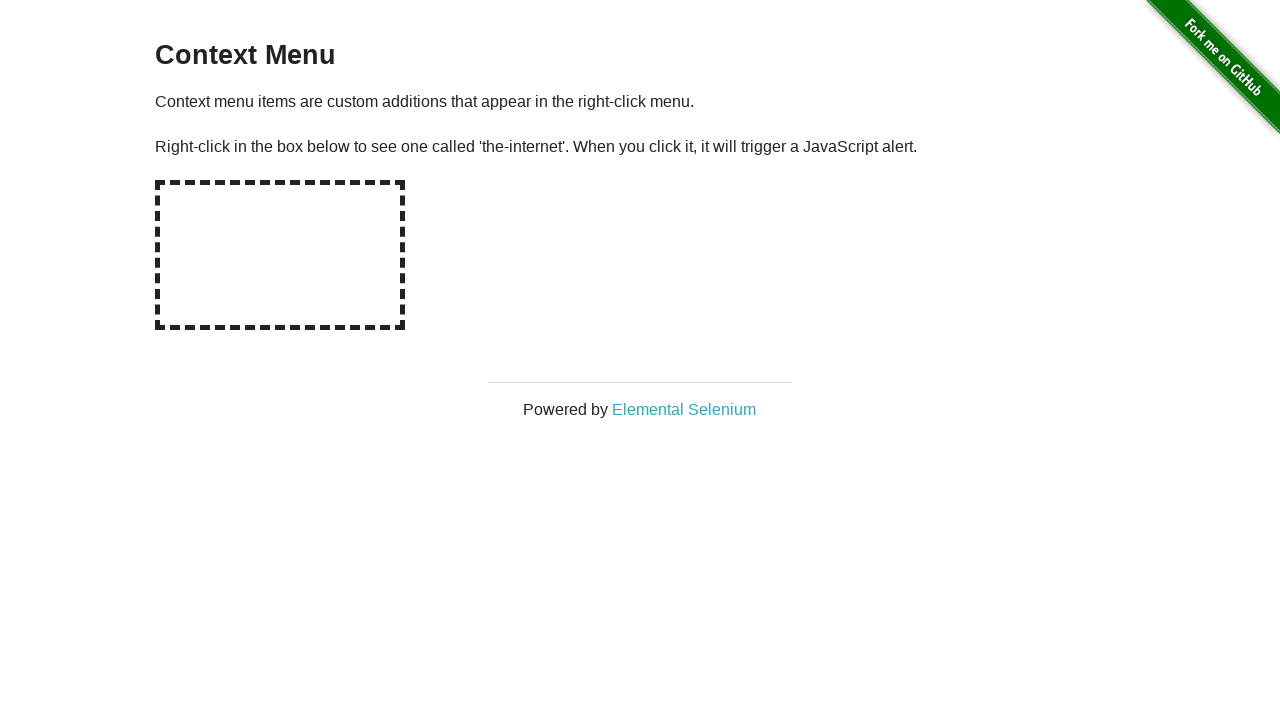

Set up dialog handler to accept alerts
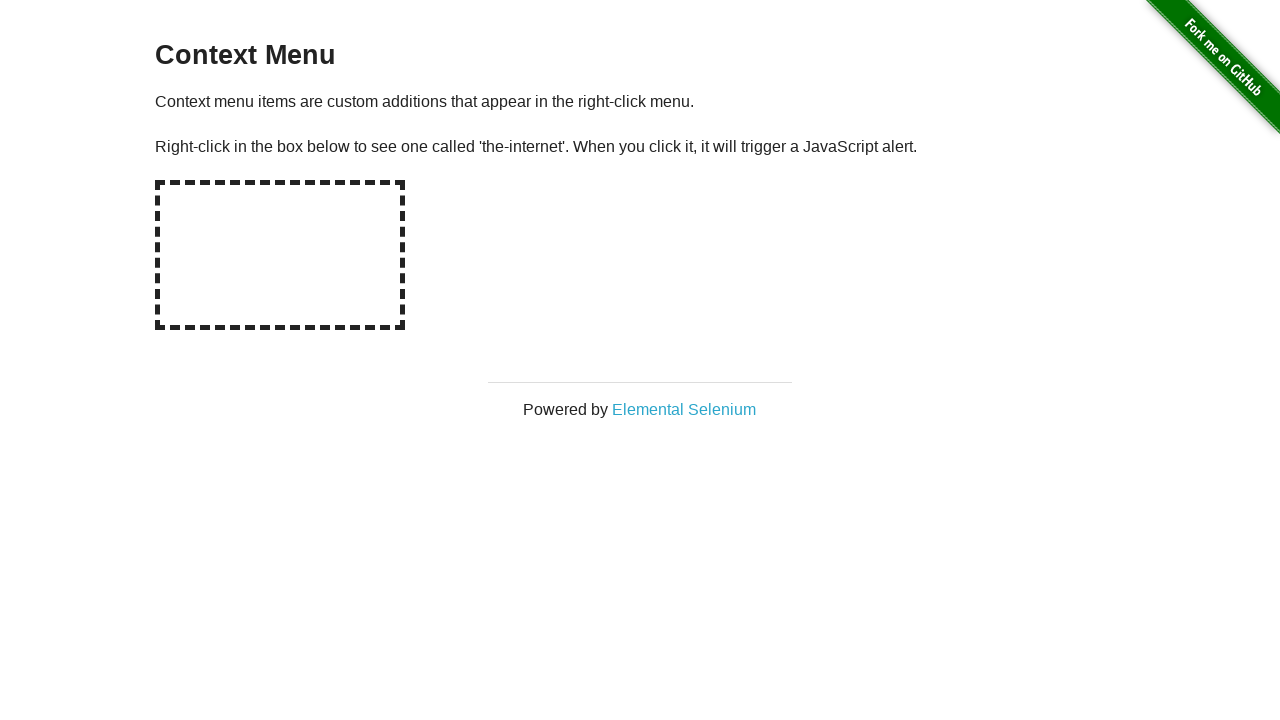

Clicked on Elemental Selenium link from context menu at (684, 409) on text=Elemental Selenium
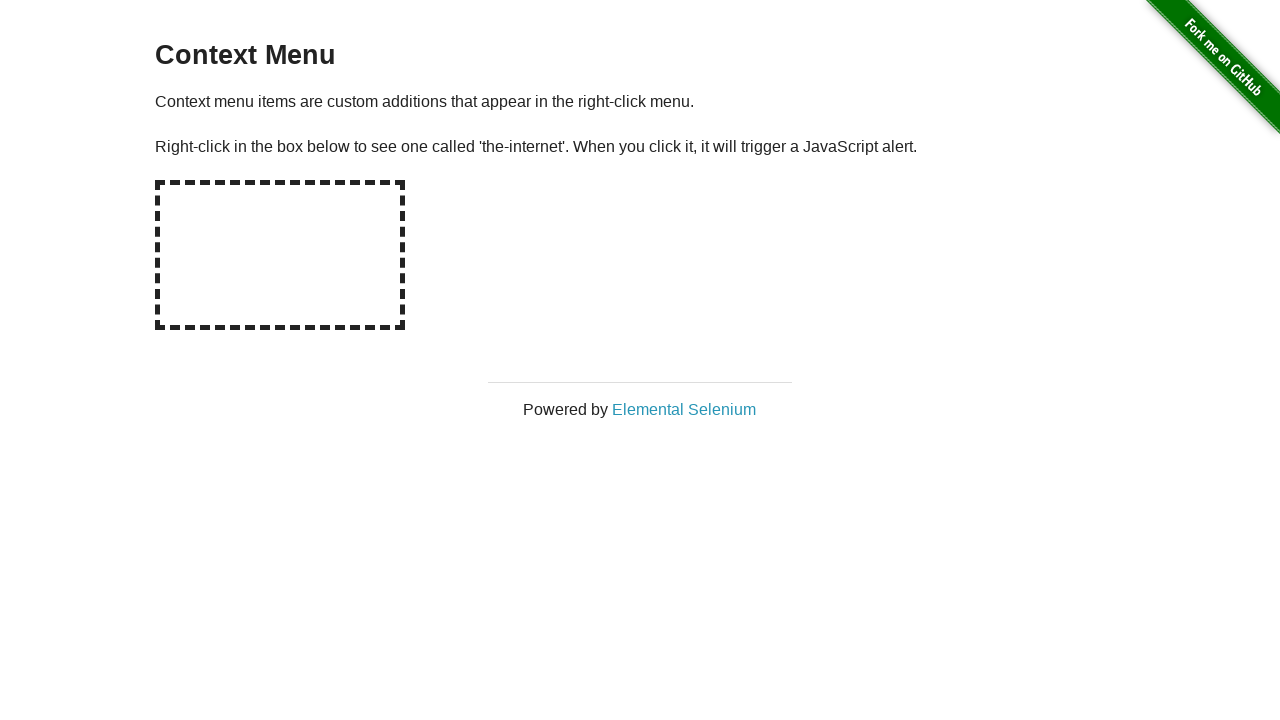

New window/tab opened with Elemental Selenium link at (684, 409) on text=Elemental Selenium
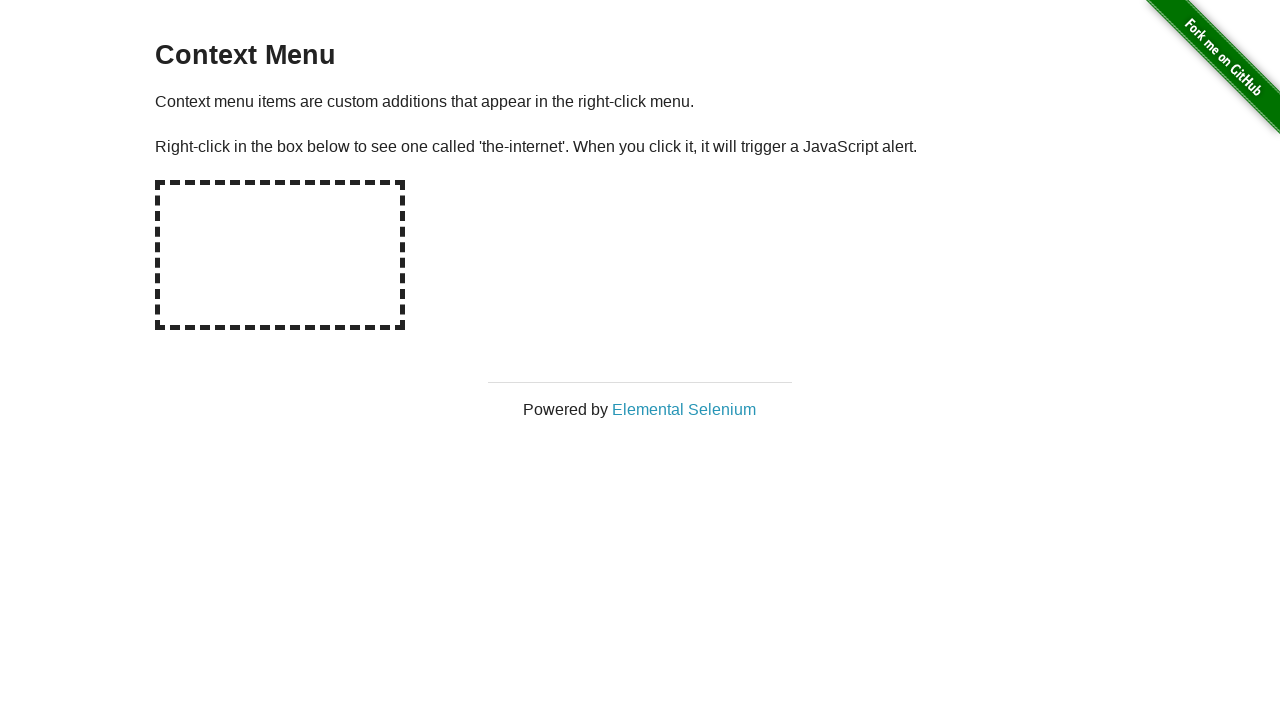

New page loaded successfully
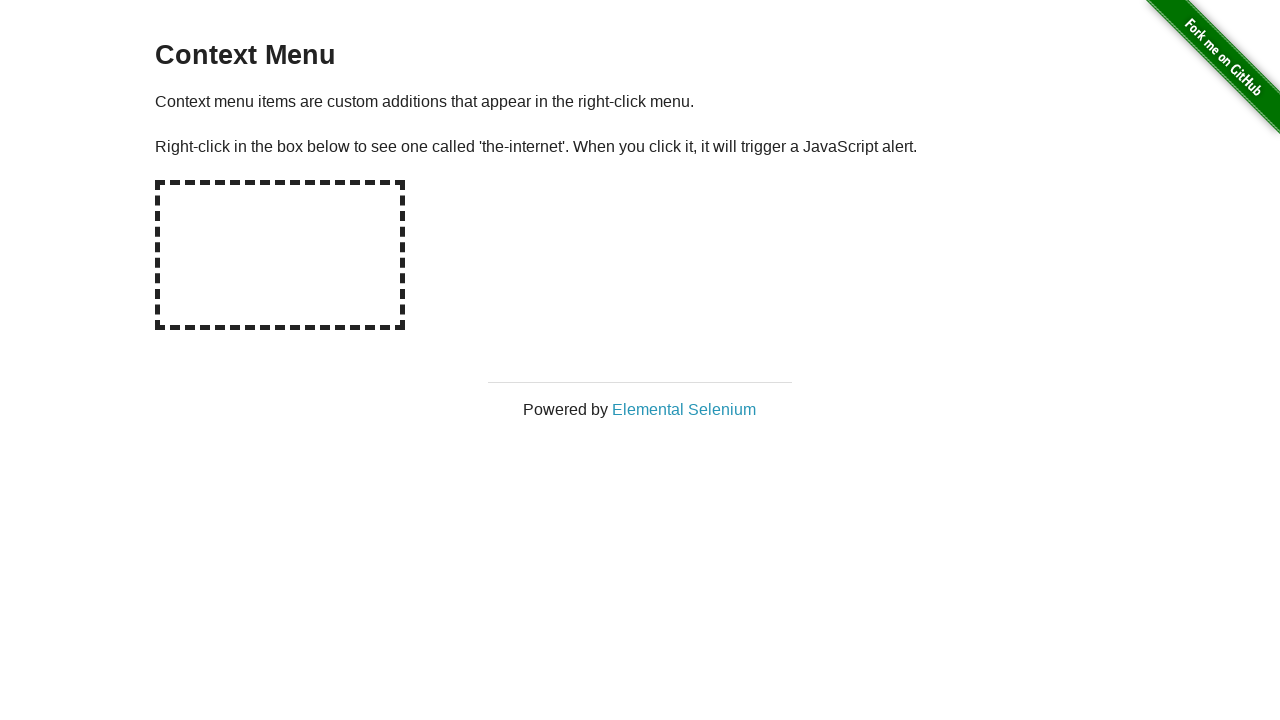

Verified h1 element text is 'Elemental Selenium'
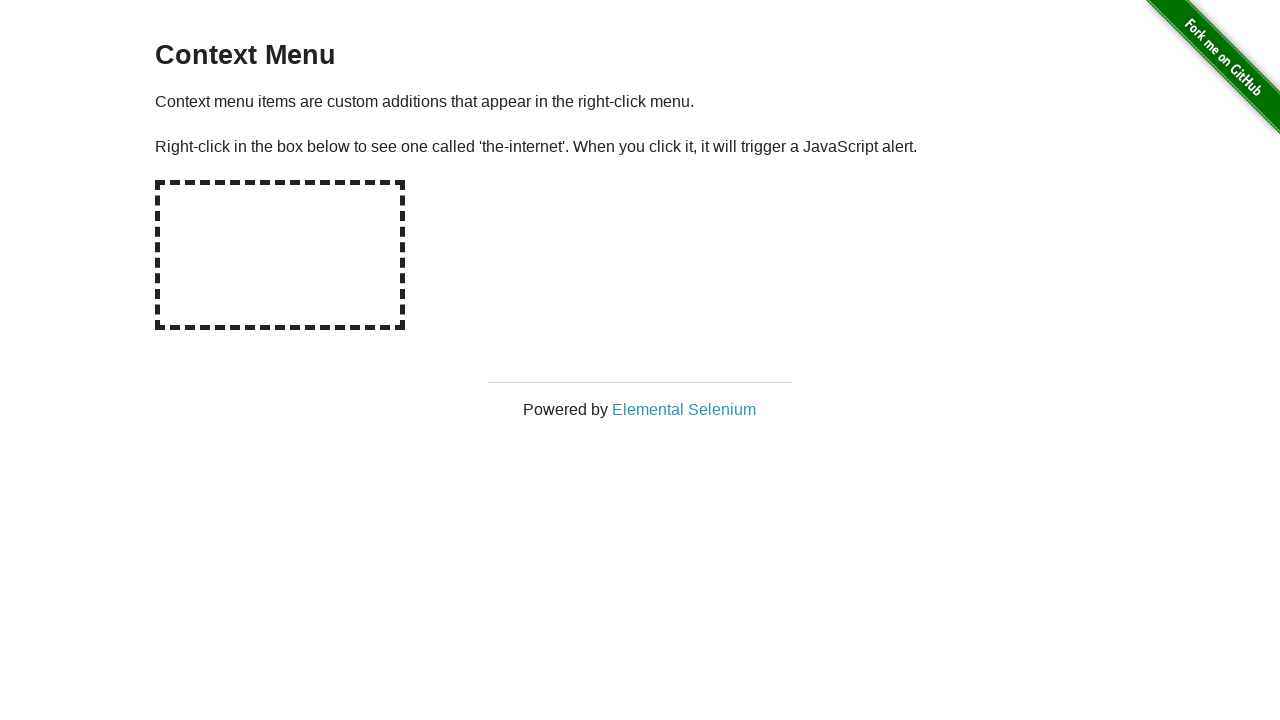

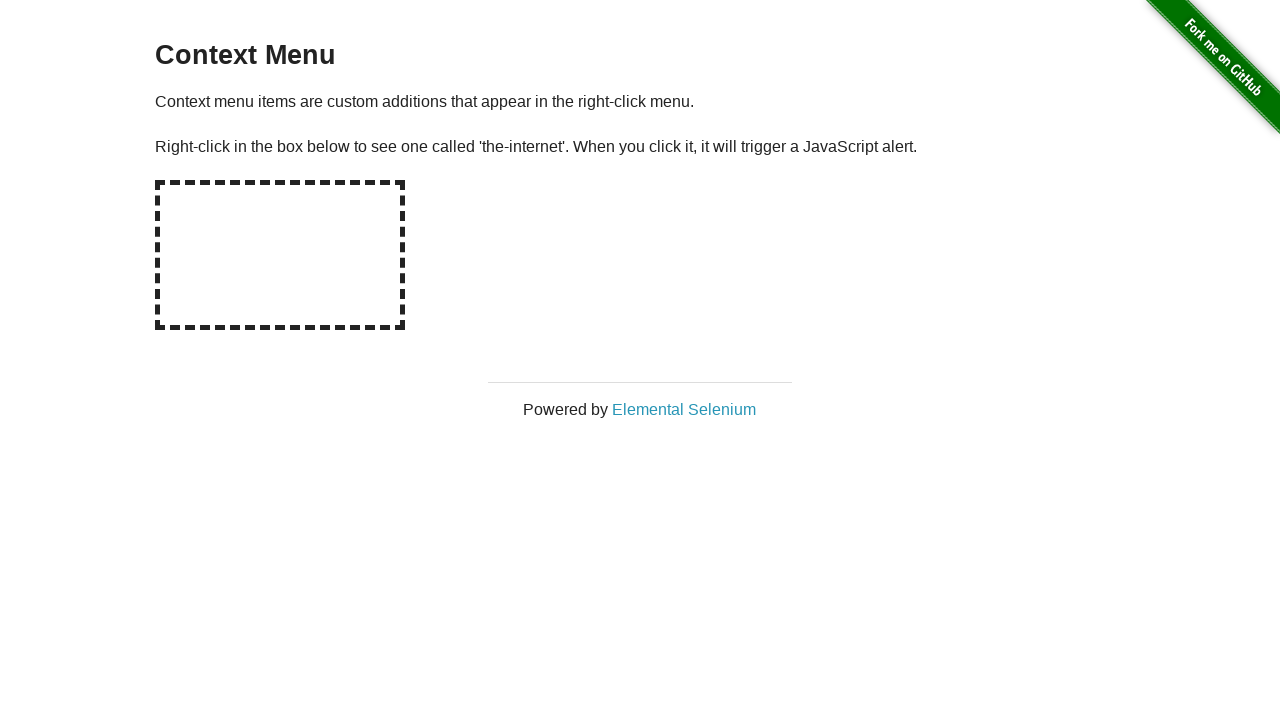